Tests flight passenger selection functionality by opening the passenger dropdown, incrementing adult count to 5, adding a child and infant, then closing the dropdown

Starting URL: https://rahulshettyacademy.com/dropdownsPractise/

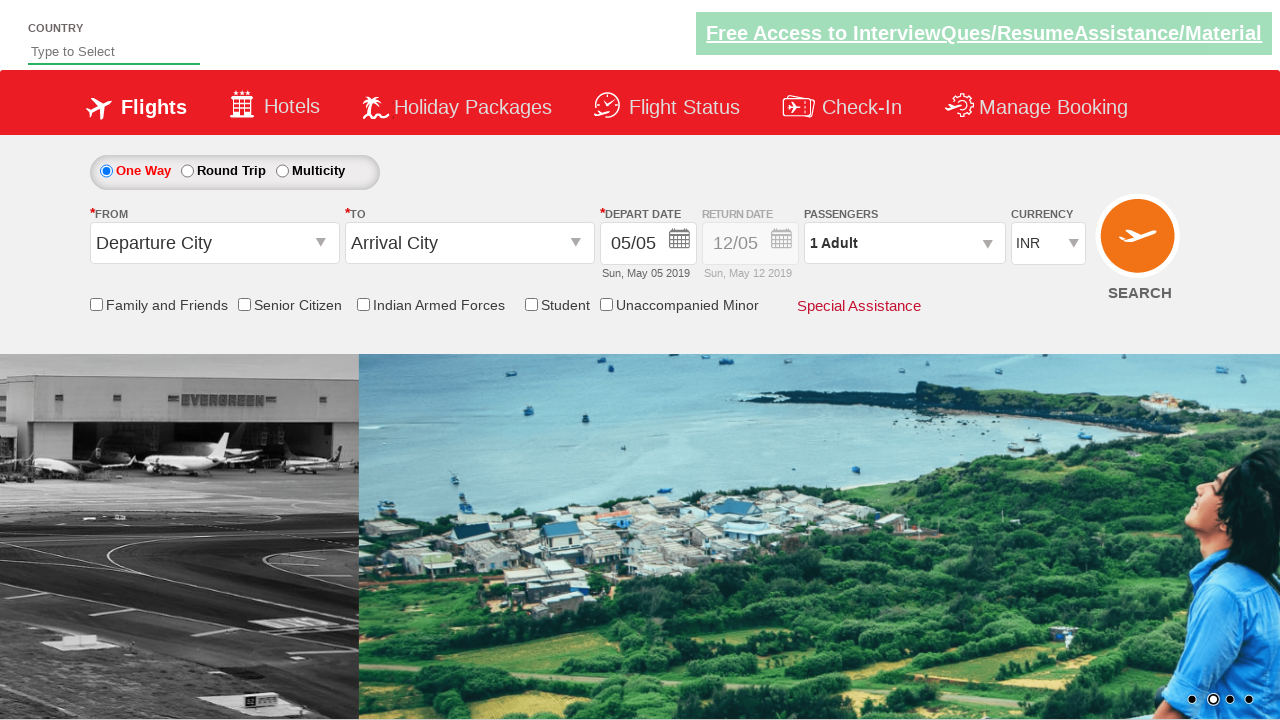

Clicked passenger info dropdown to open it at (904, 243) on #divpaxinfo
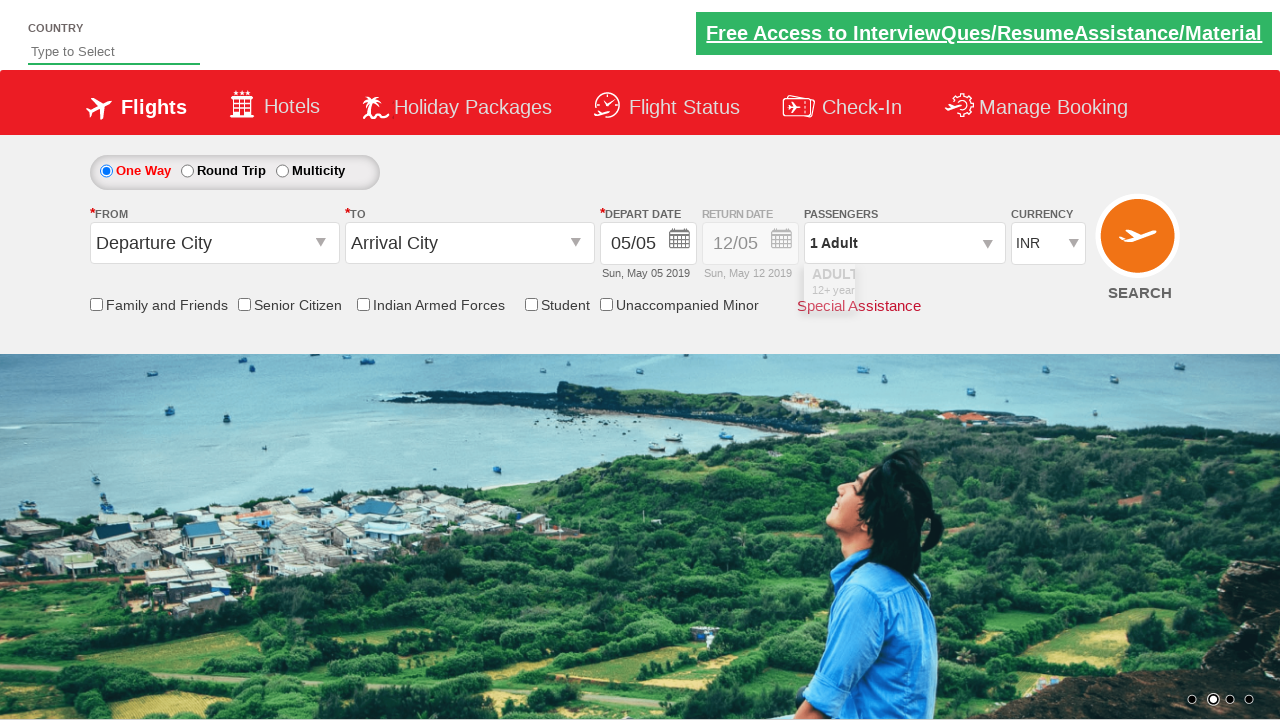

Adult increment button became visible
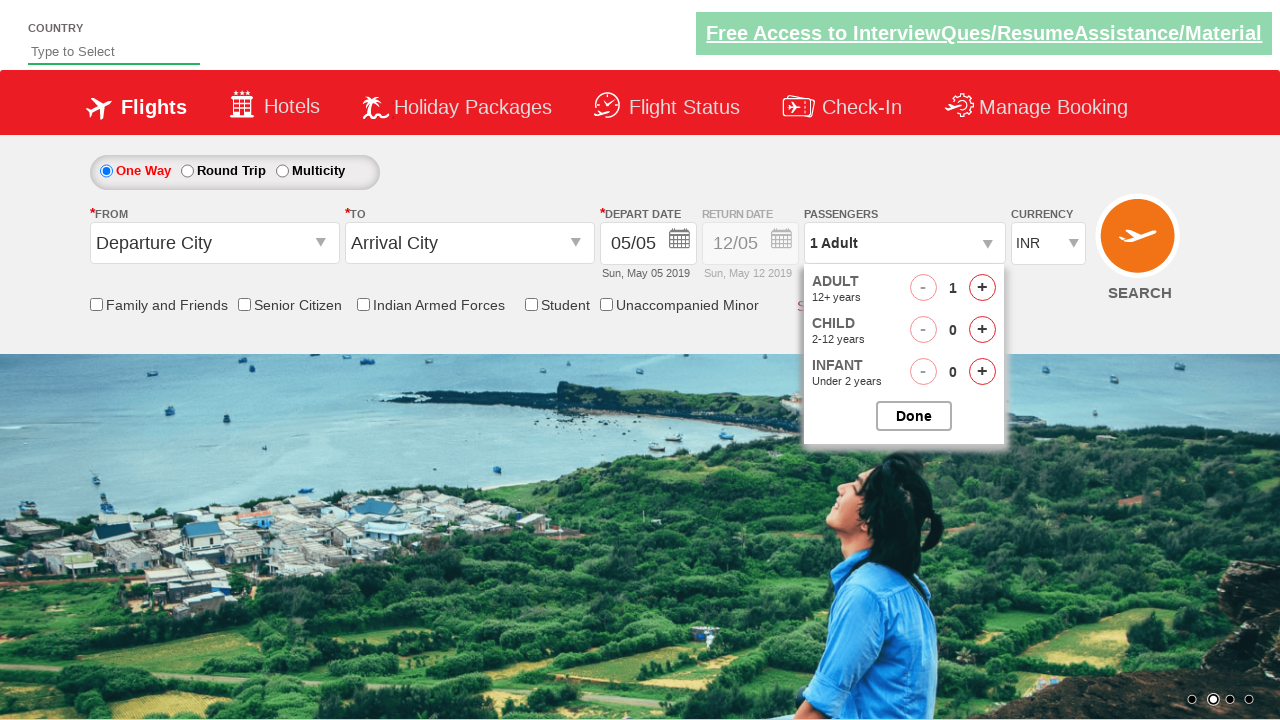

Clicked adult increment button (iteration 1/4) at (982, 288) on #hrefIncAdt
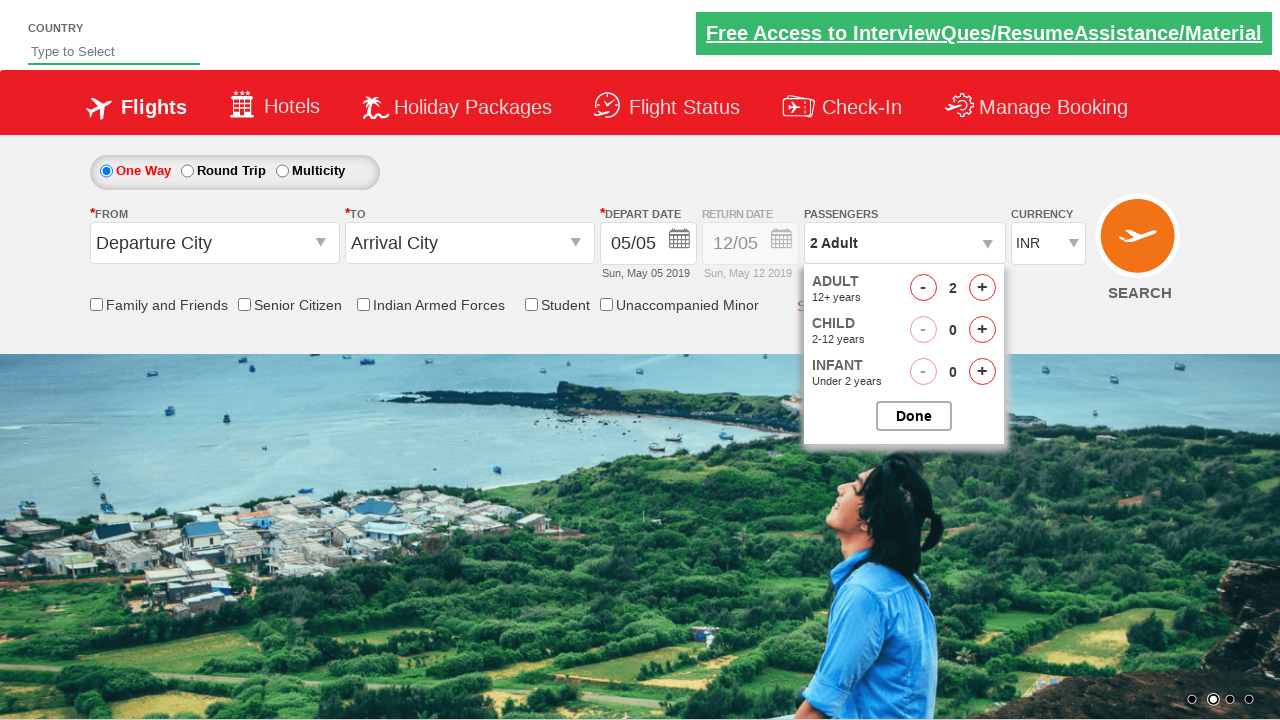

Clicked adult increment button (iteration 2/4) at (982, 288) on #hrefIncAdt
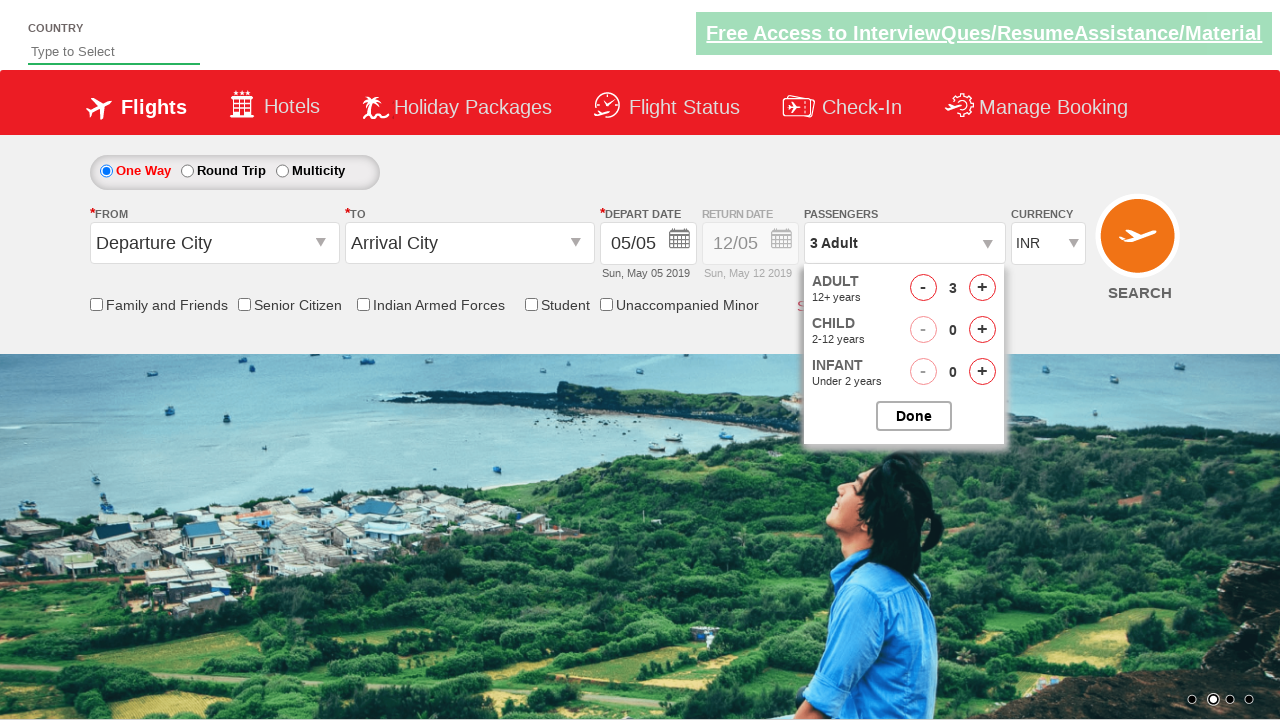

Clicked adult increment button (iteration 3/4) at (982, 288) on #hrefIncAdt
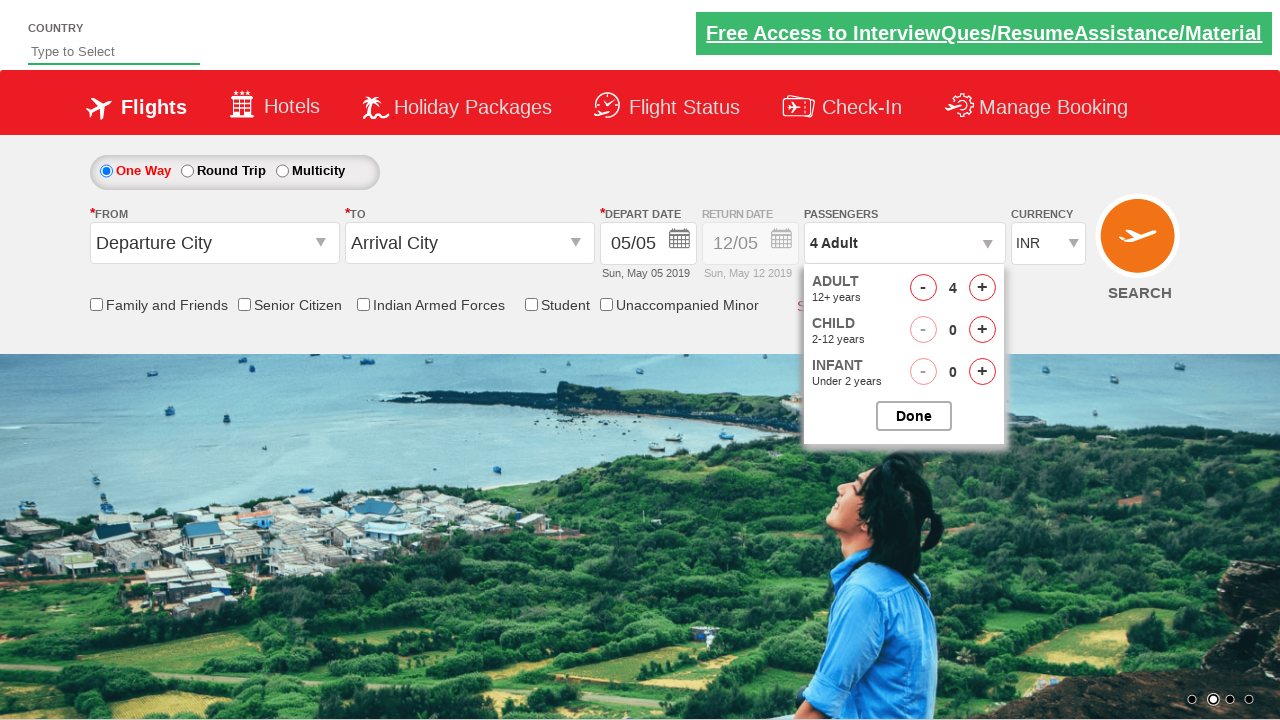

Clicked adult increment button (iteration 4/4) at (982, 288) on #hrefIncAdt
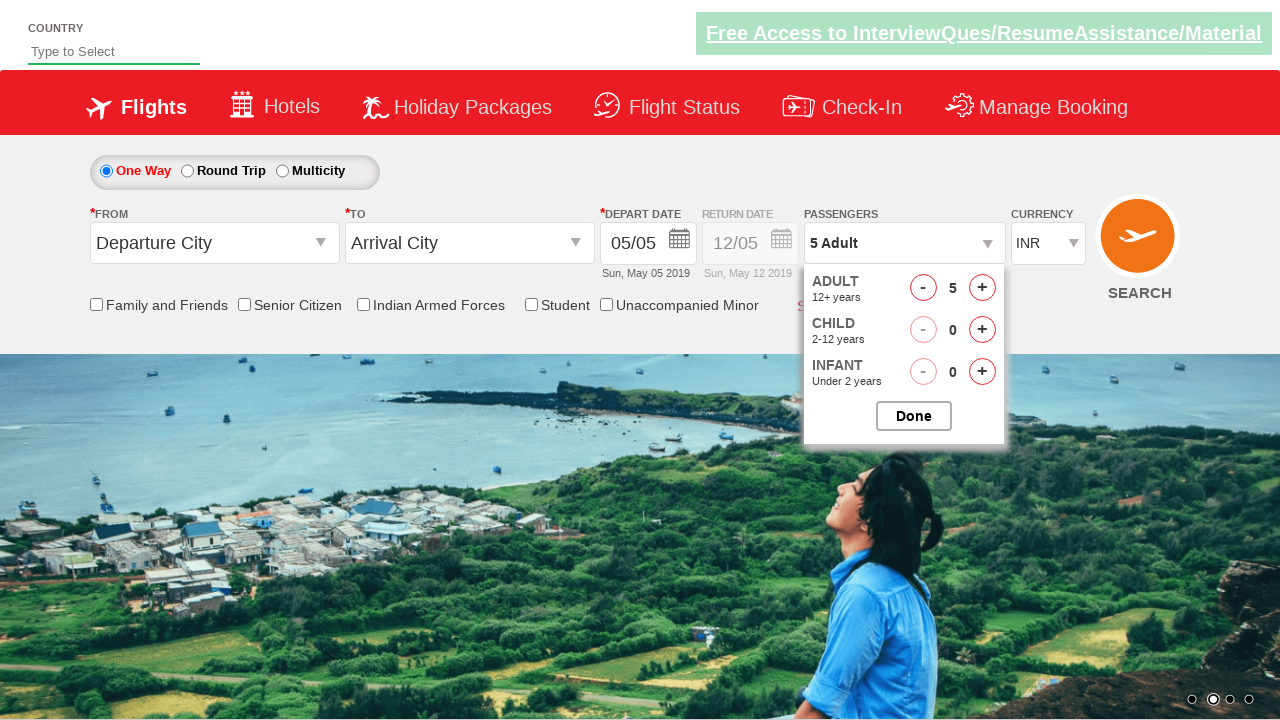

Adult count element verified - shows 5 adults
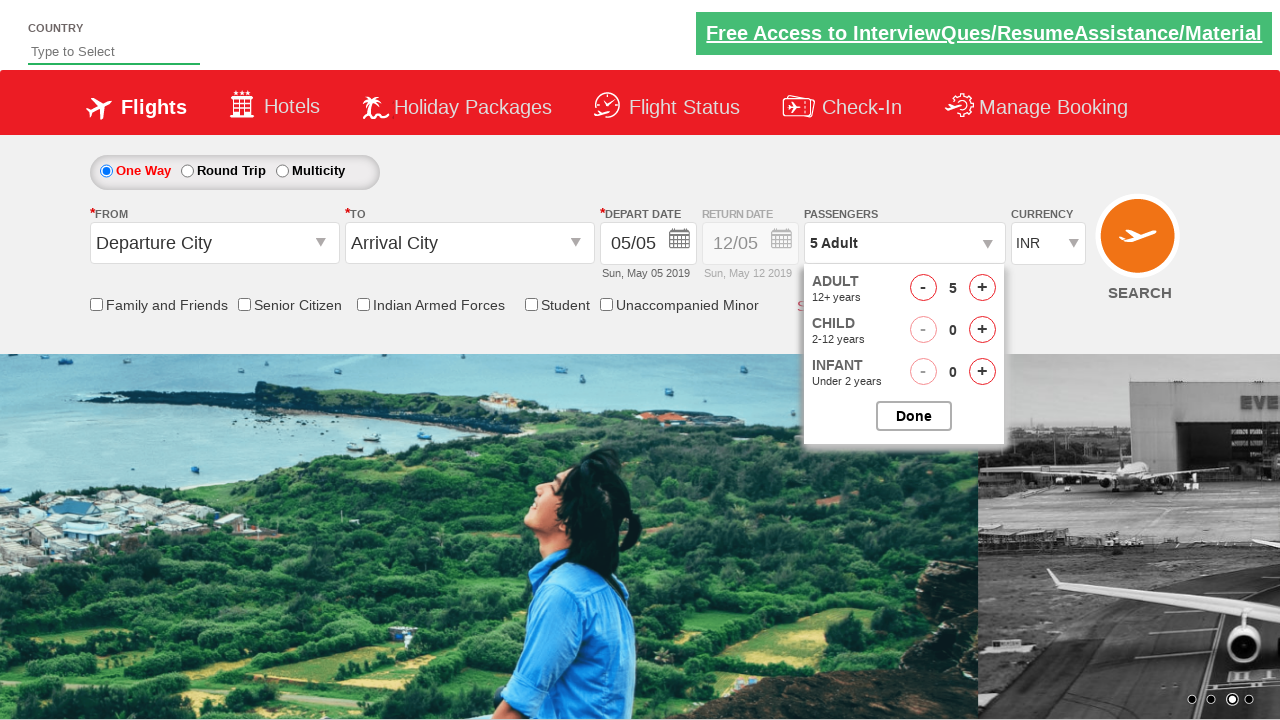

Clicked to add one child passenger at (982, 330) on #hrefIncChd
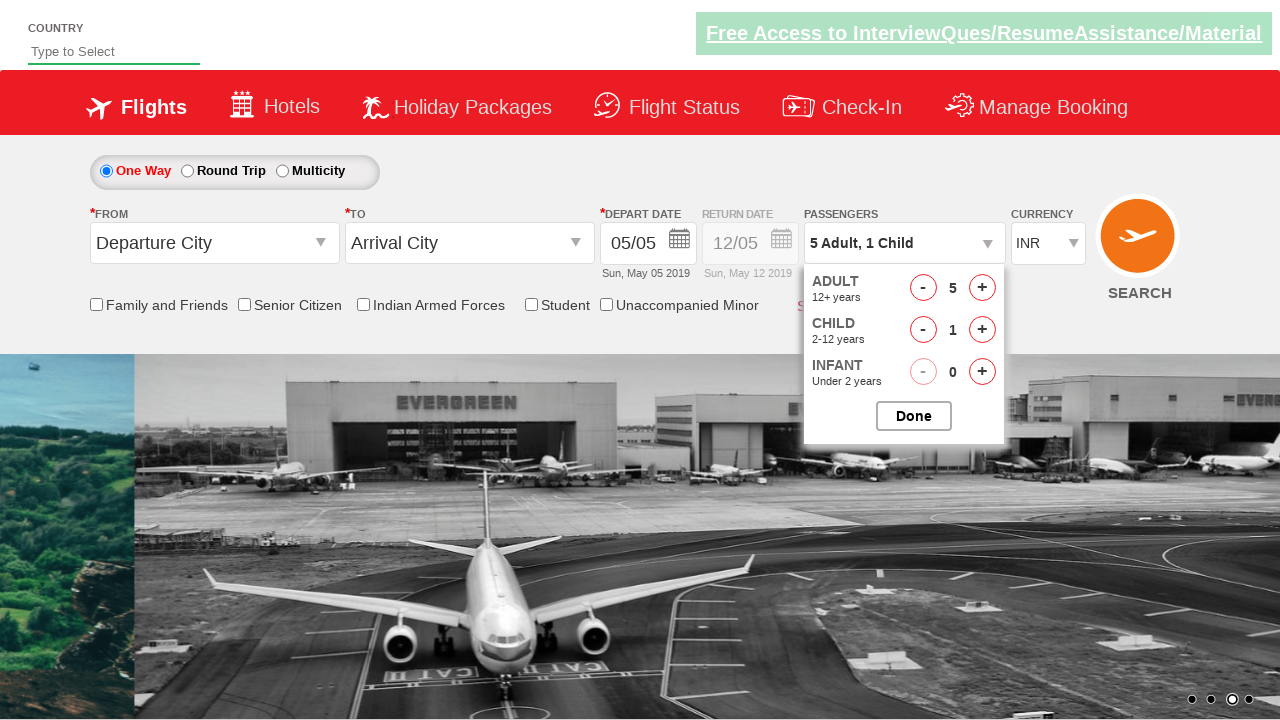

Clicked to add one infant passenger at (982, 372) on #hrefIncInf
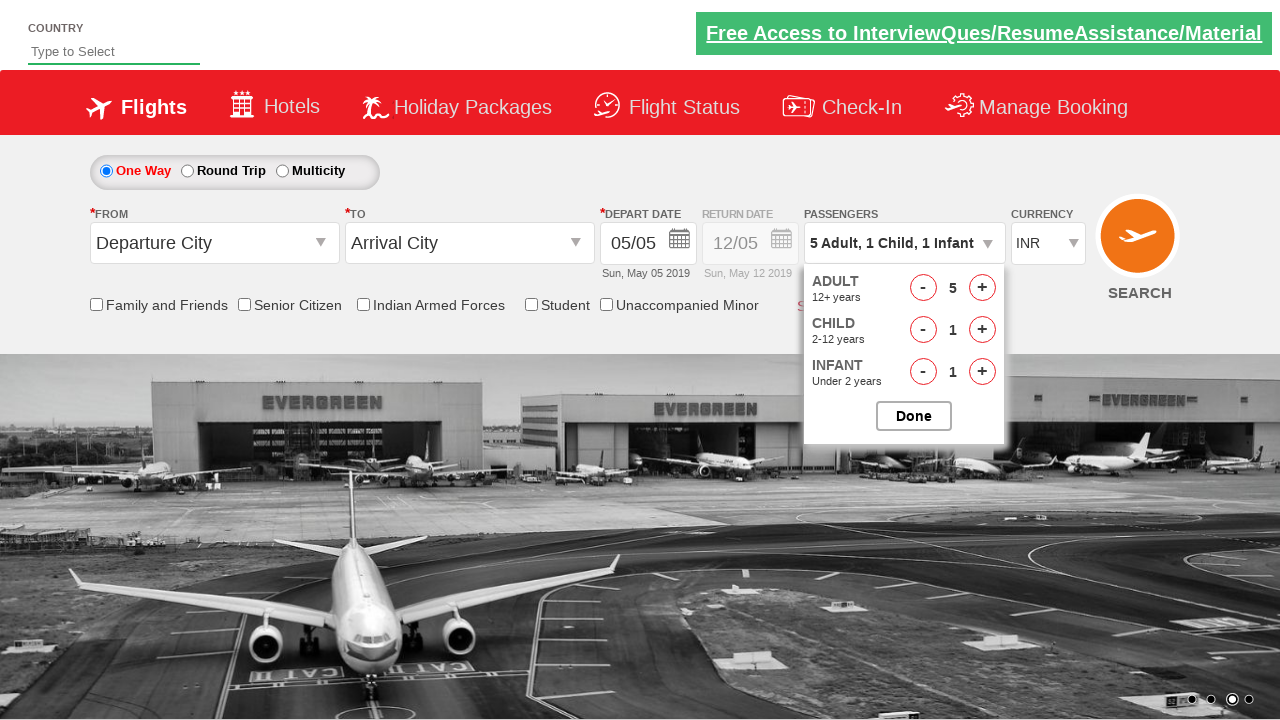

Clicked done button to confirm passenger selection and close dropdown at (914, 416) on .buttonN
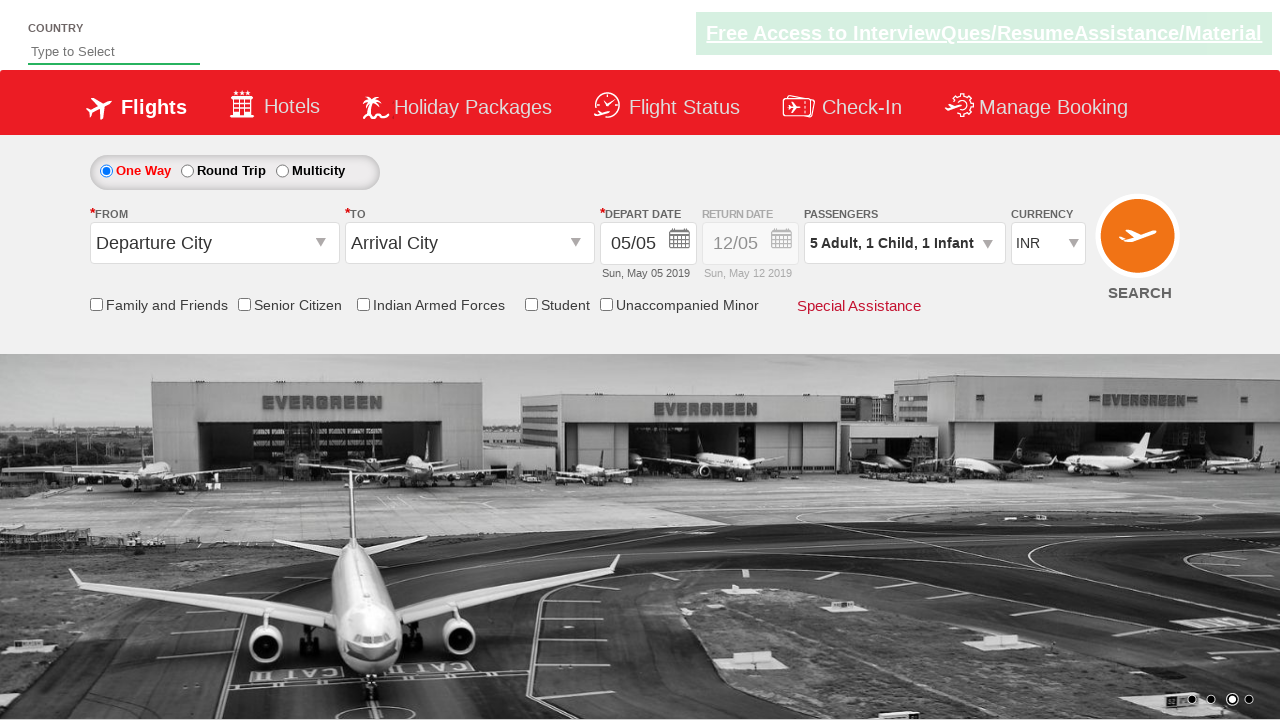

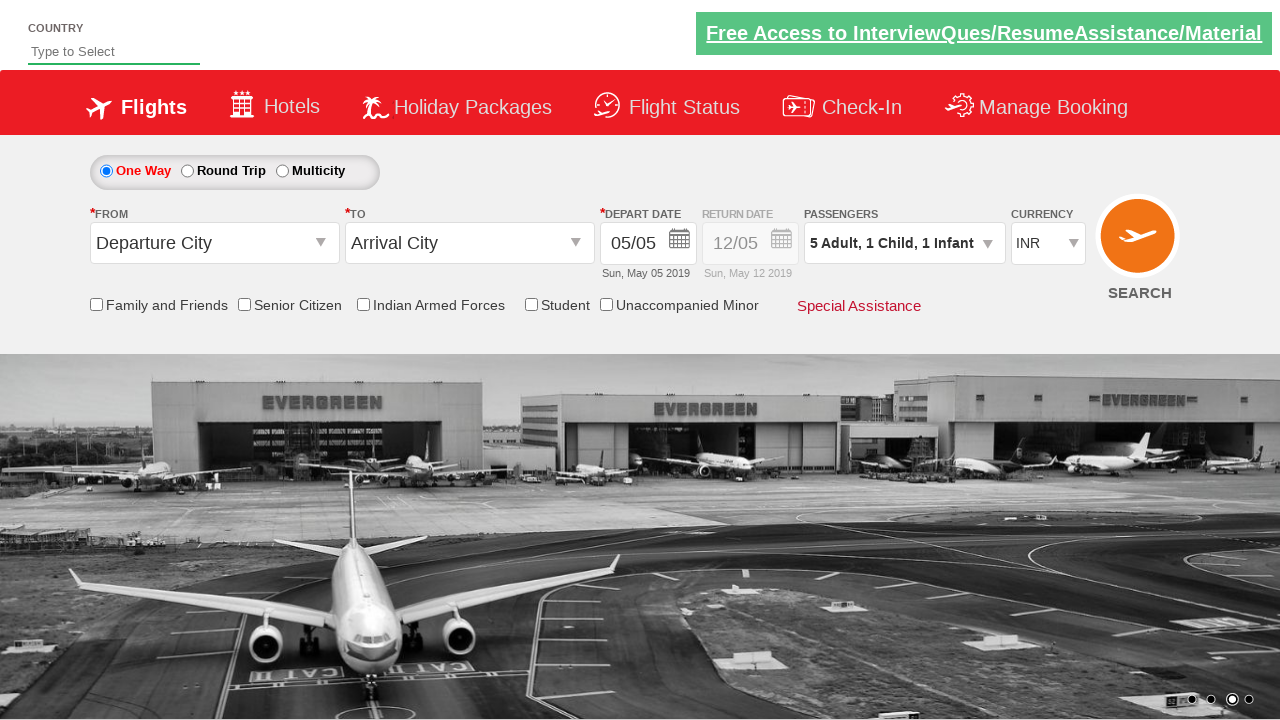